Tests navigation on the Training Support website by verifying the homepage title, clicking the "About Us" link, and verifying the About page title.

Starting URL: https://training-support.net

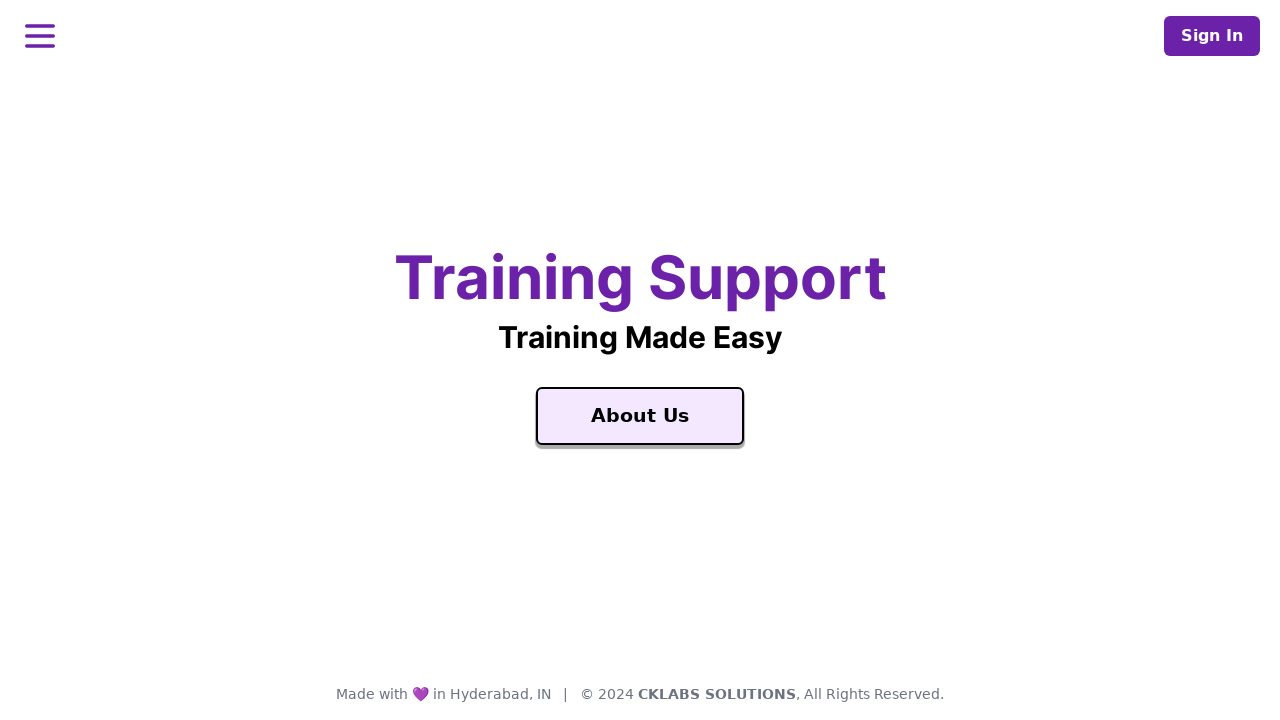

Verified homepage title is 'Training Support'
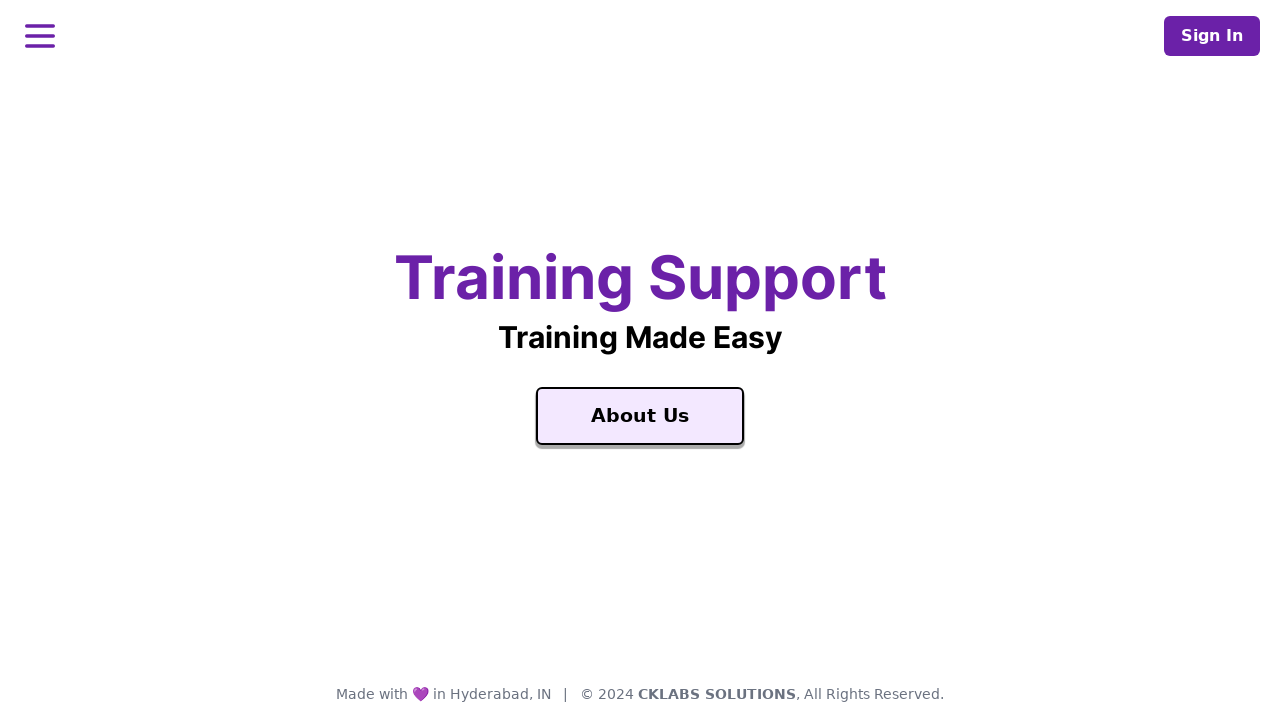

Clicked the 'About Us' link at (640, 416) on xpath=//a[text()='About Us']
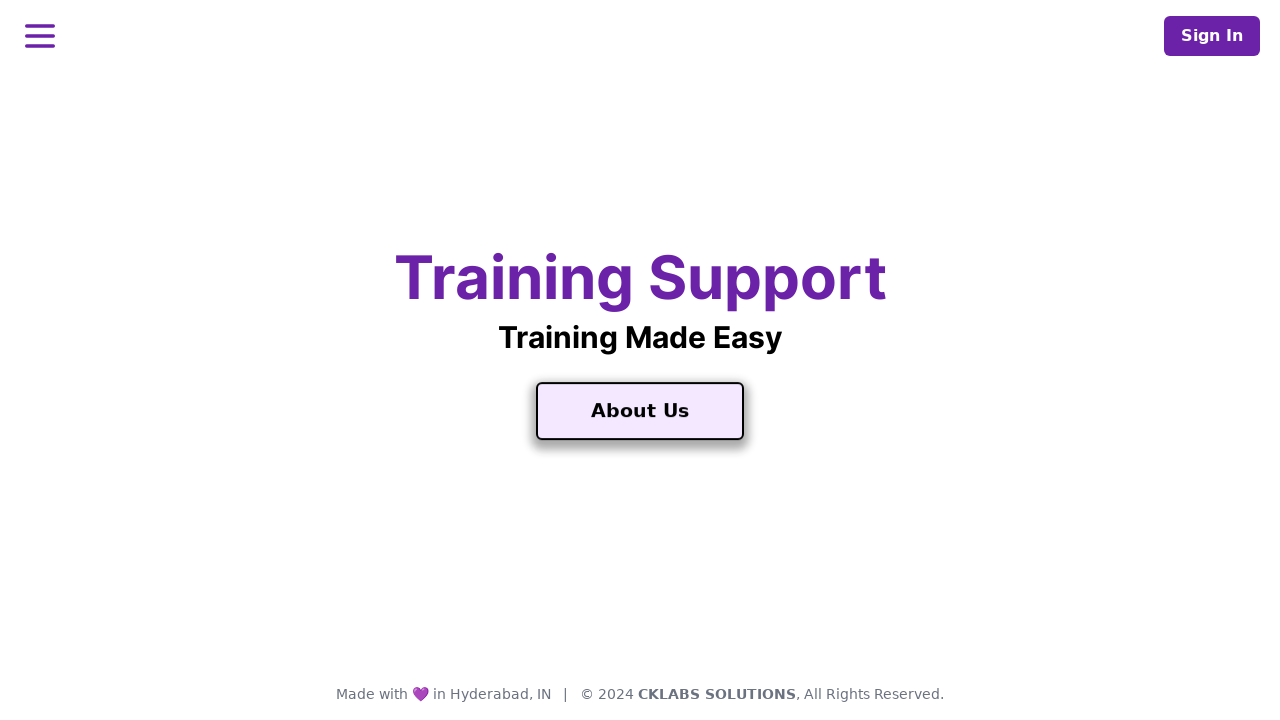

About page loaded successfully
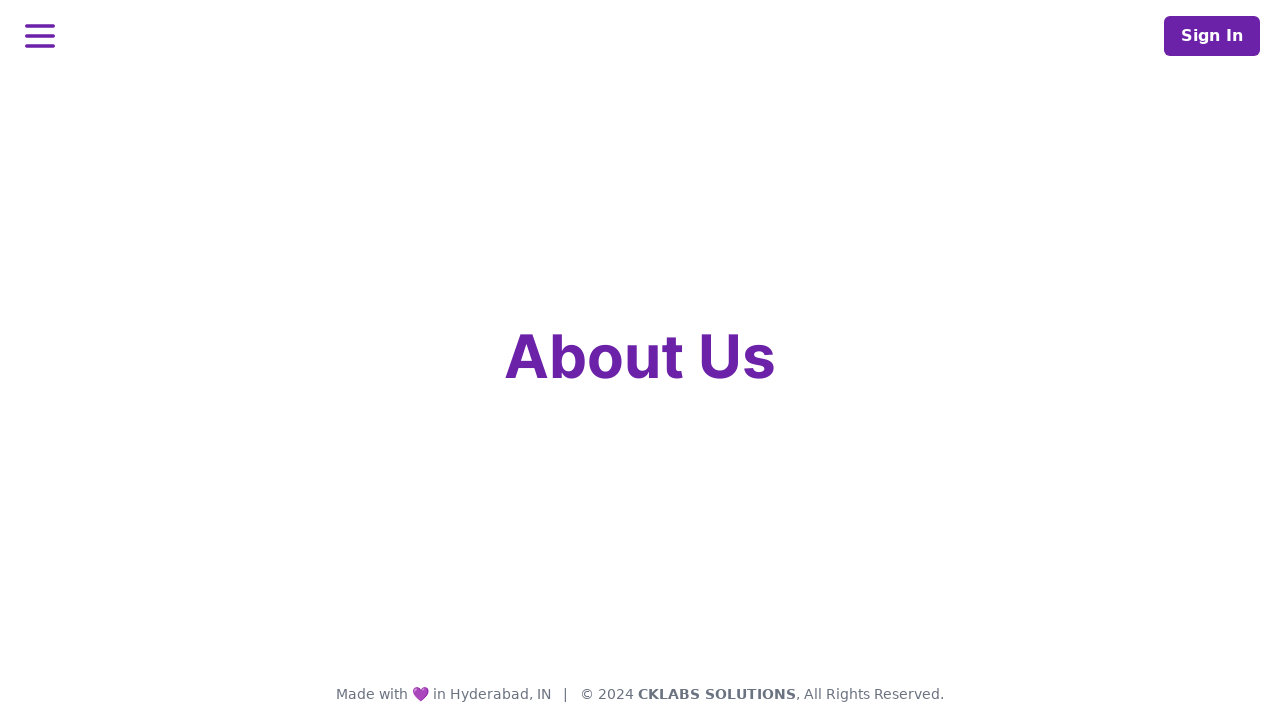

Verified About page title is 'About Training Support'
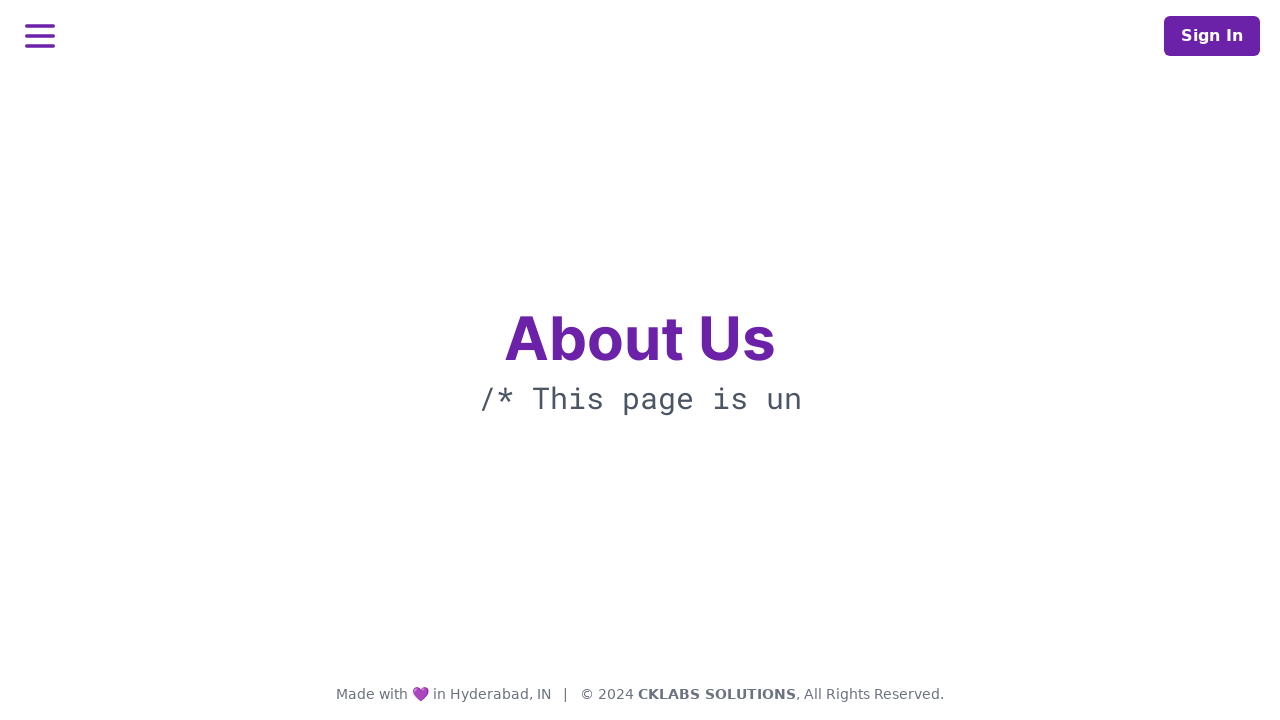

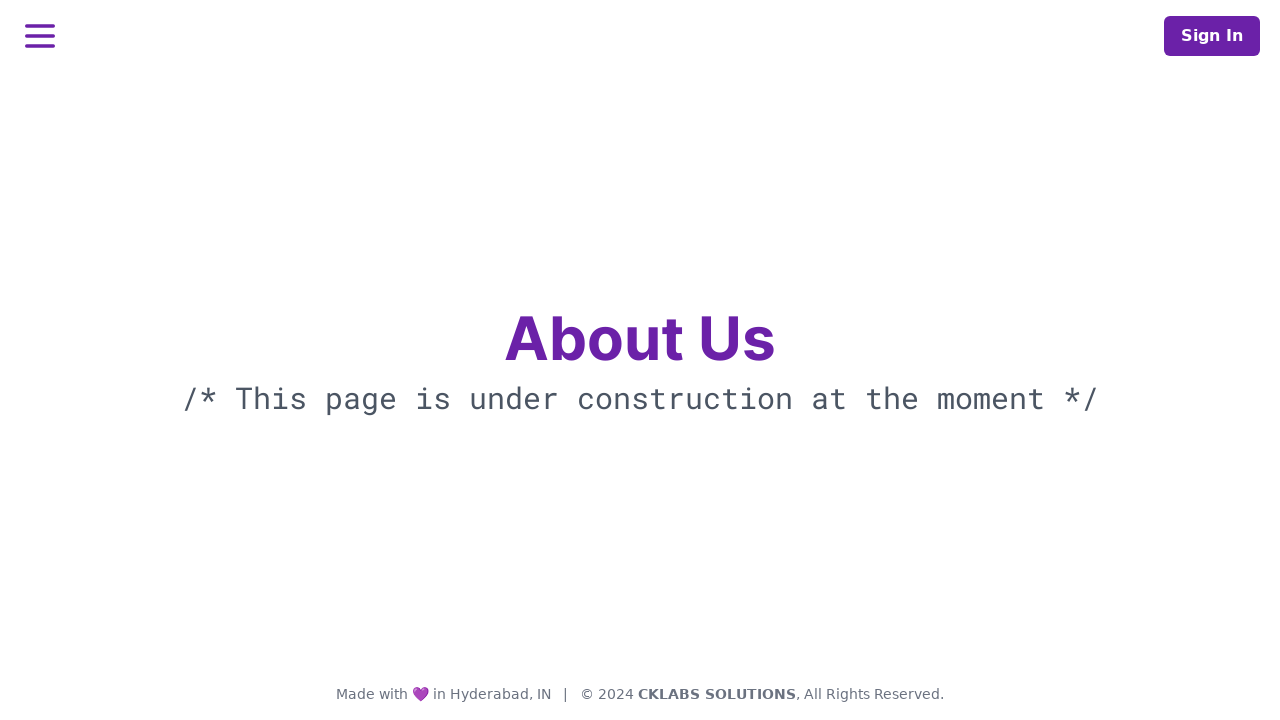